Tests dynamic properties page by waiting for a button to become enabled and clicking it, waiting for a color change attribute, and waiting for an element to become visible before clicking it

Starting URL: https://demoqa.com/dynamic-properties

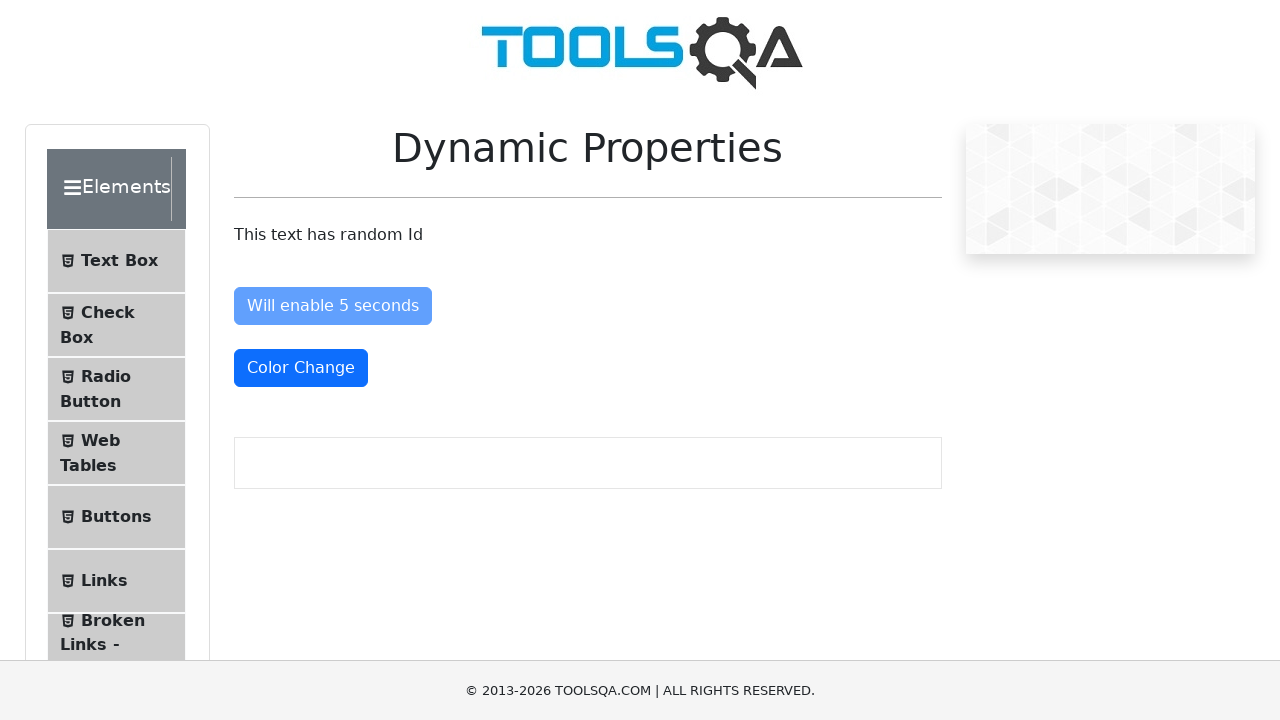

Waited for 'Will enable 5 seconds' button to become enabled
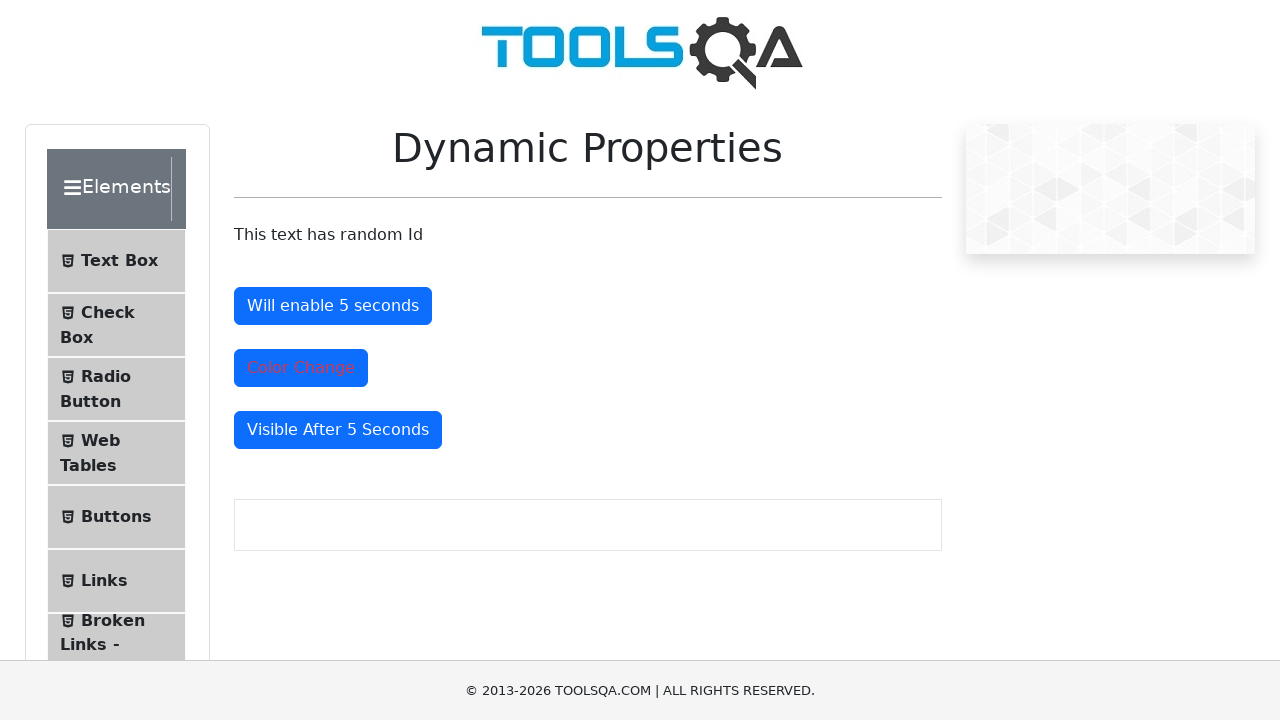

Clicked the enabled button at (333, 306) on #enableAfter
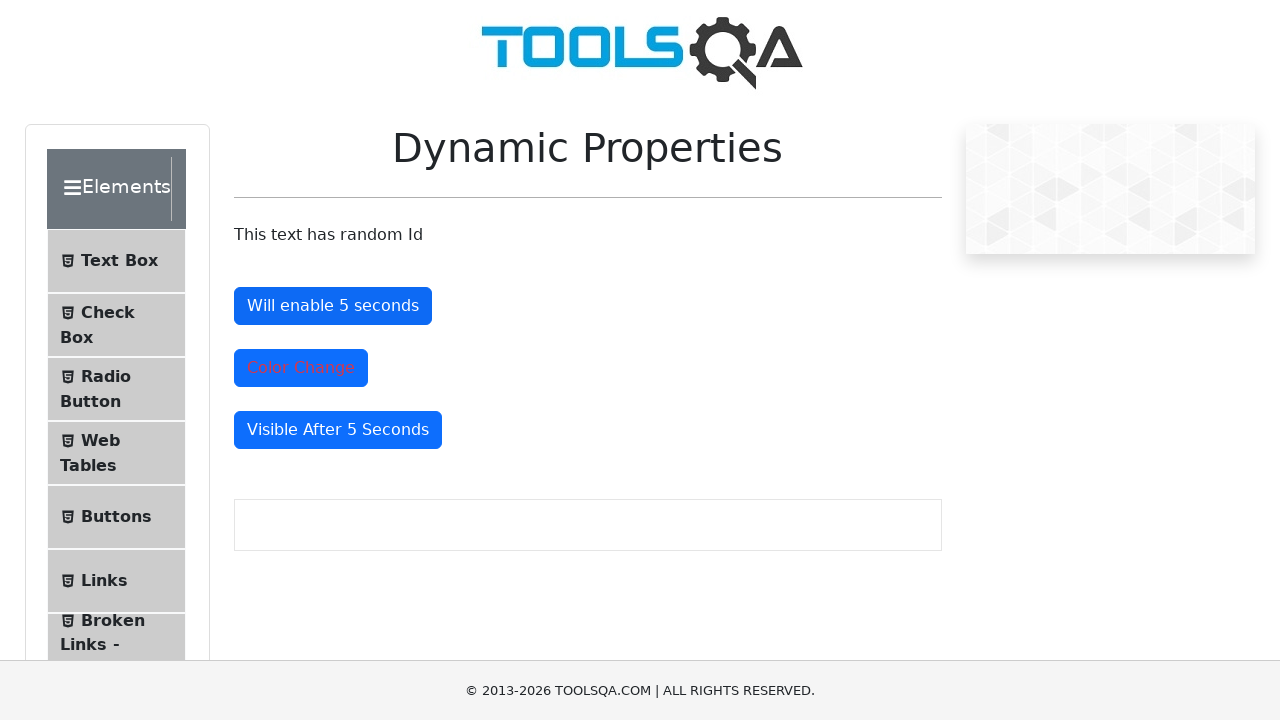

Waited for color change element to have 'text-danger' class
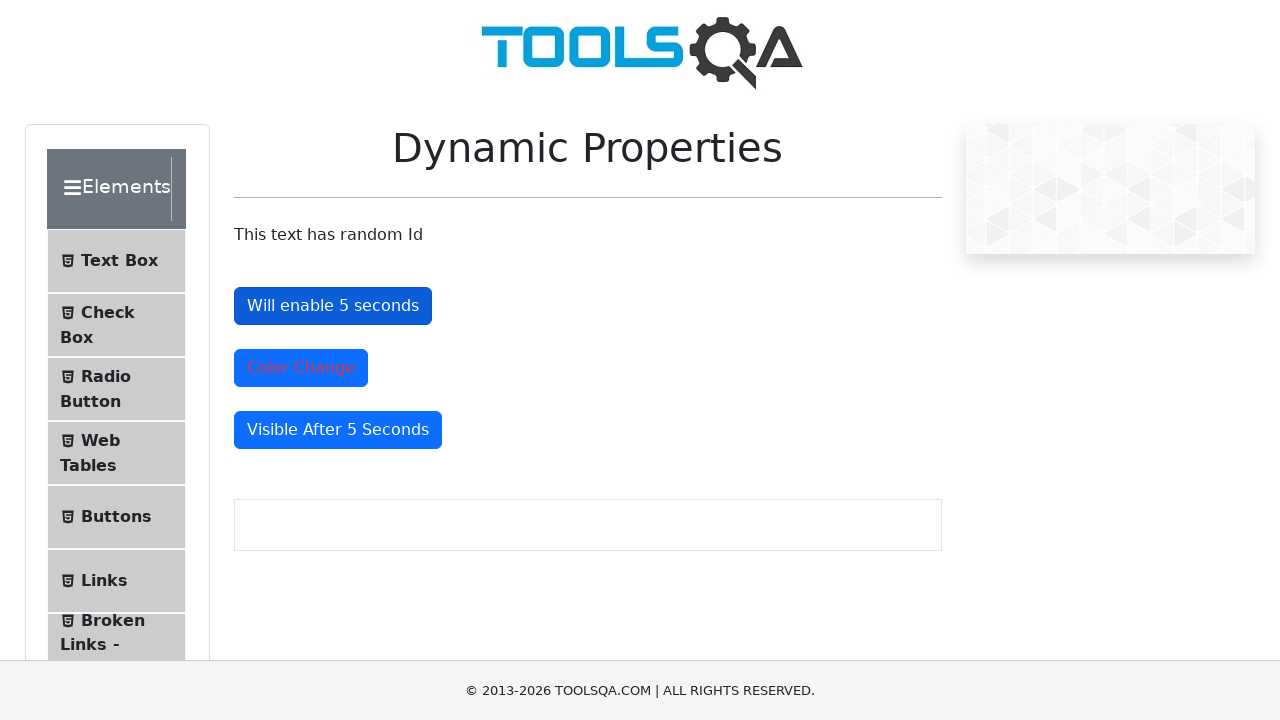

Waited for 'Visible After 5 Seconds' button to become visible
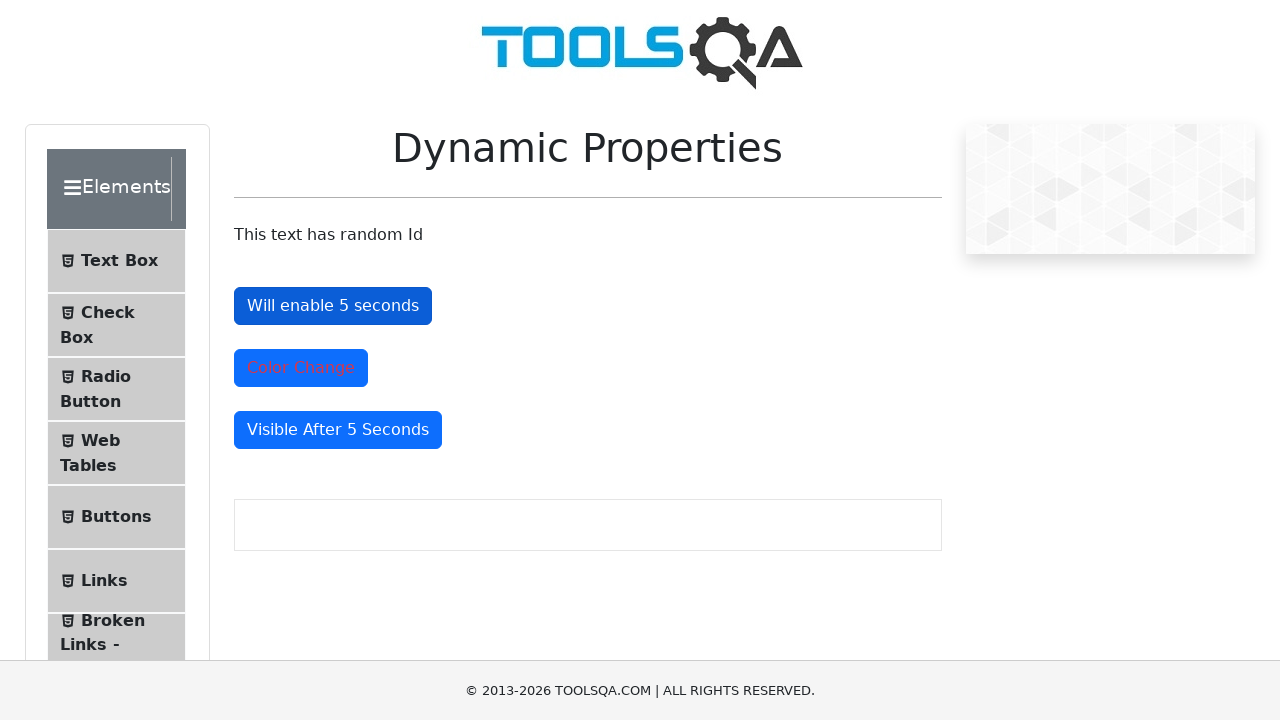

Clicked the visible button at (338, 430) on #visibleAfter
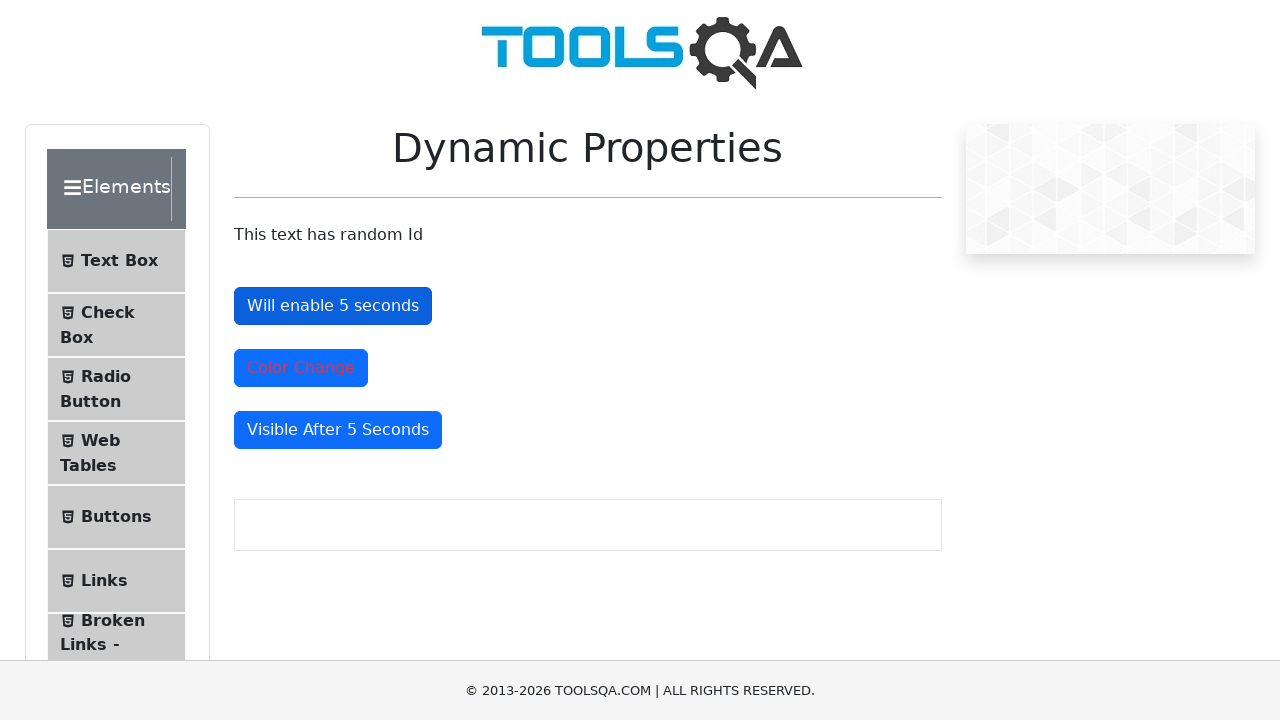

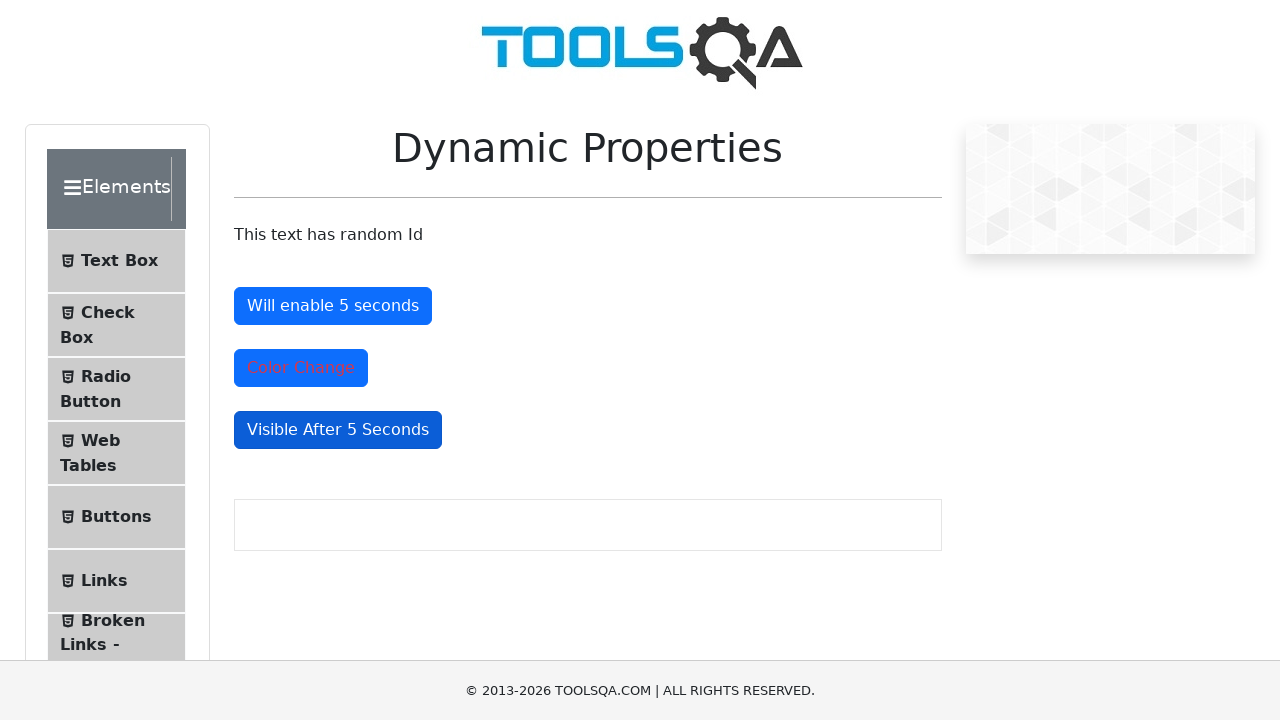